Tests drag and drop functionality by dragging an element to a target container, then dragging it back to its original container (revert behavior)

Starting URL: https://grotechminds.com/drag-and-drop/

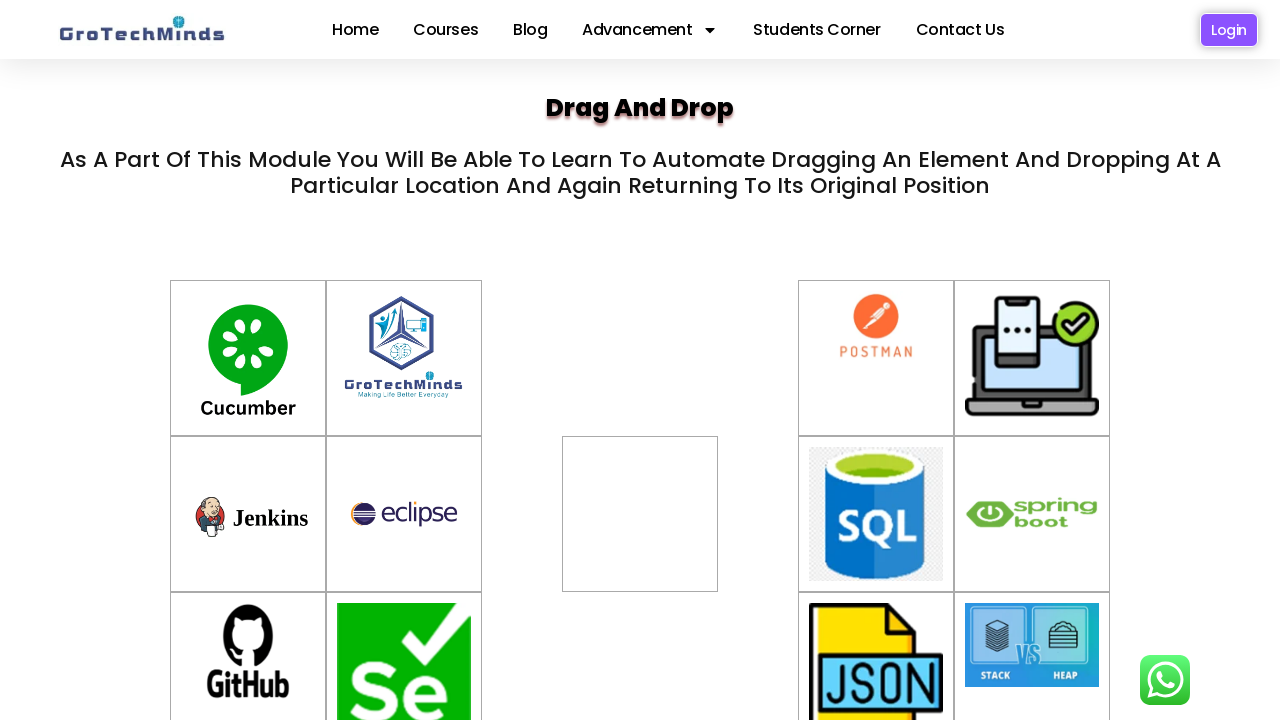

Located draggable element with ID 'drag11'
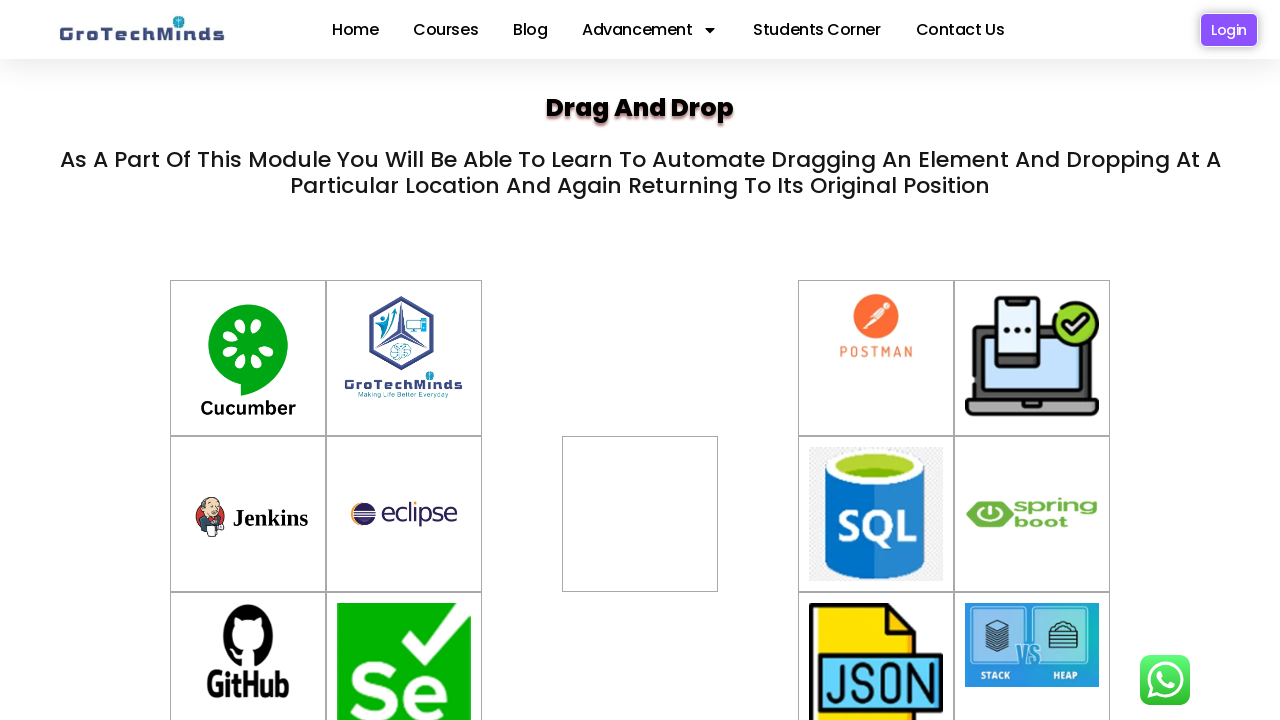

Located drop target container with ID 'div2'
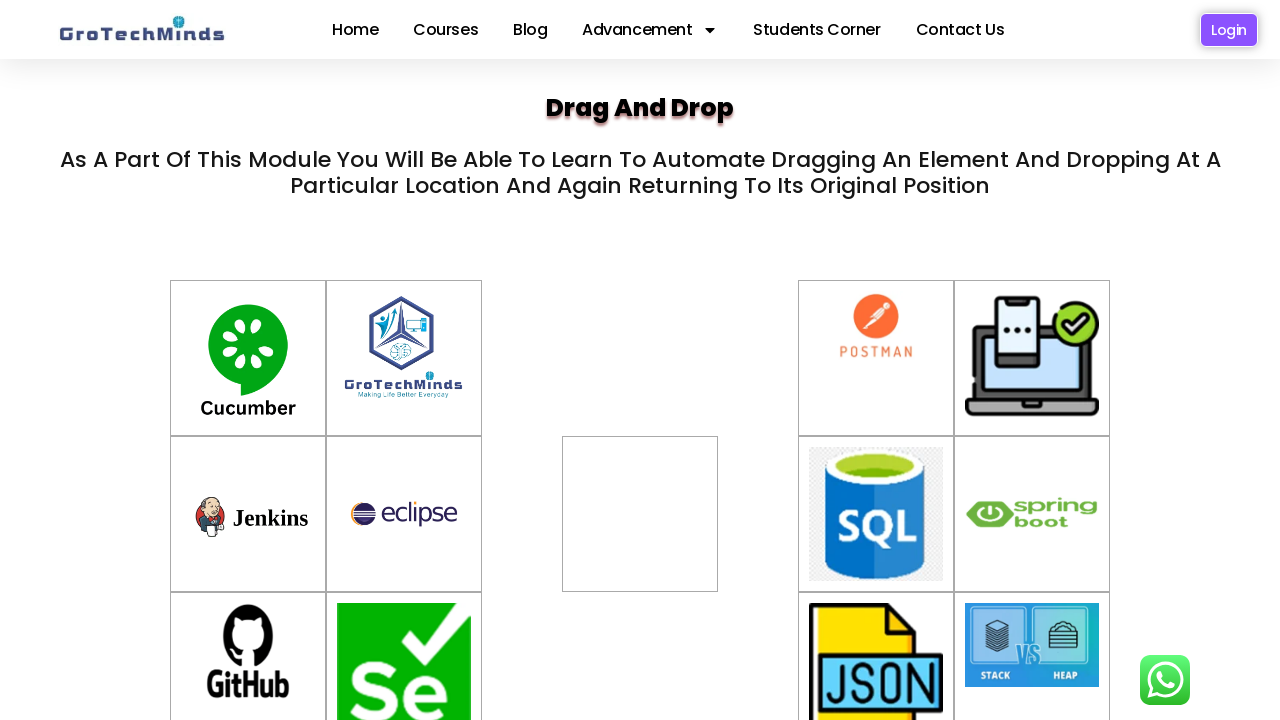

Dragged element from original position to target container 'div2' at (640, 494)
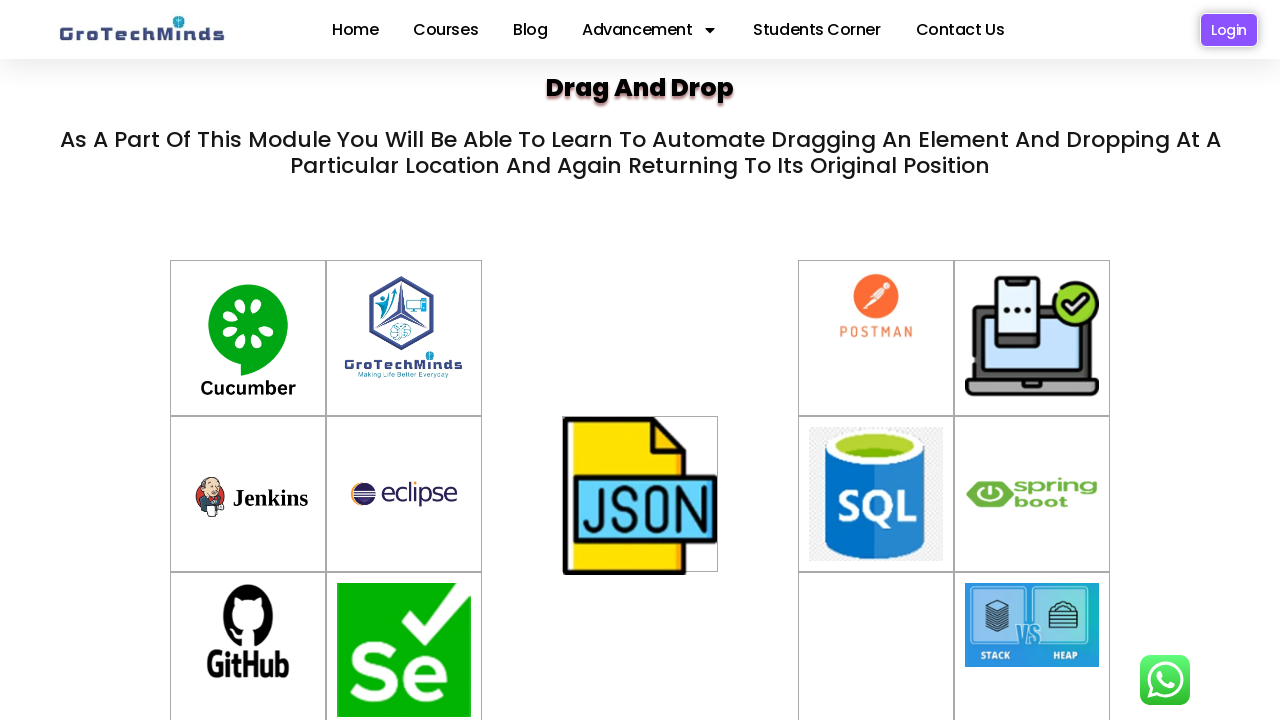

Located original container with ID 'container-10'
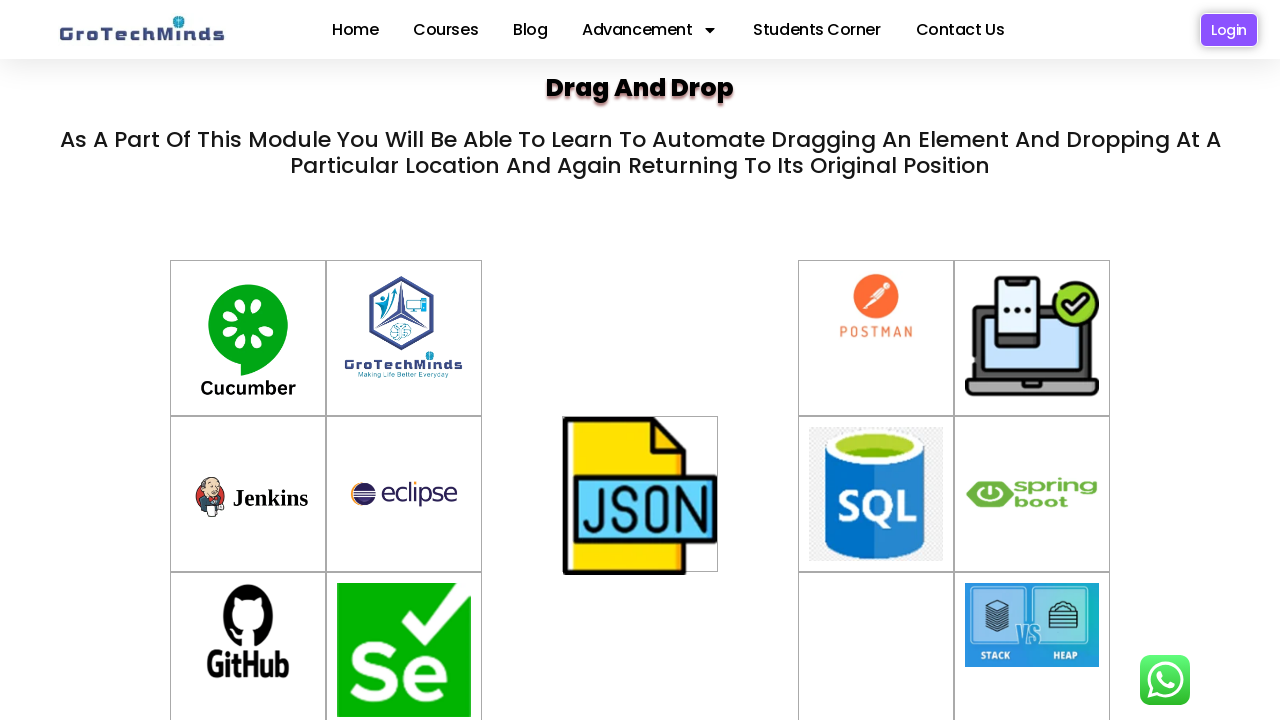

Dragged element back to original container 'container-10' to revert drag and drop at (876, 642)
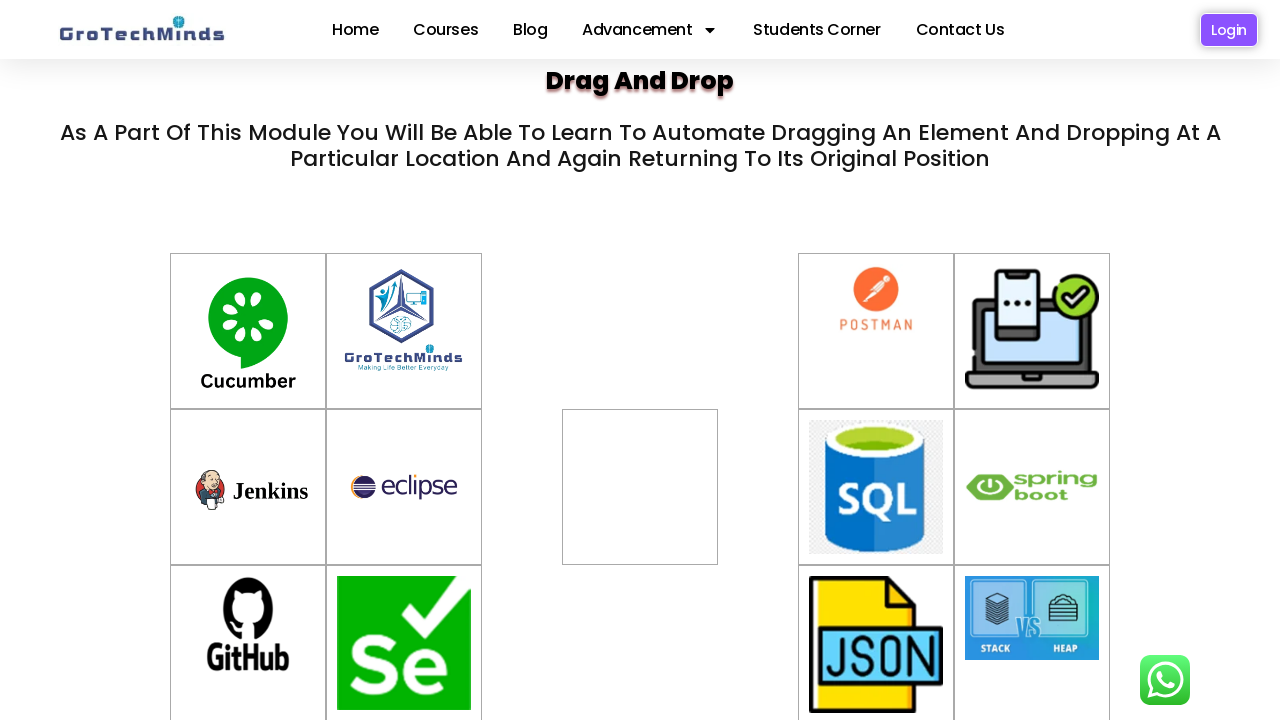

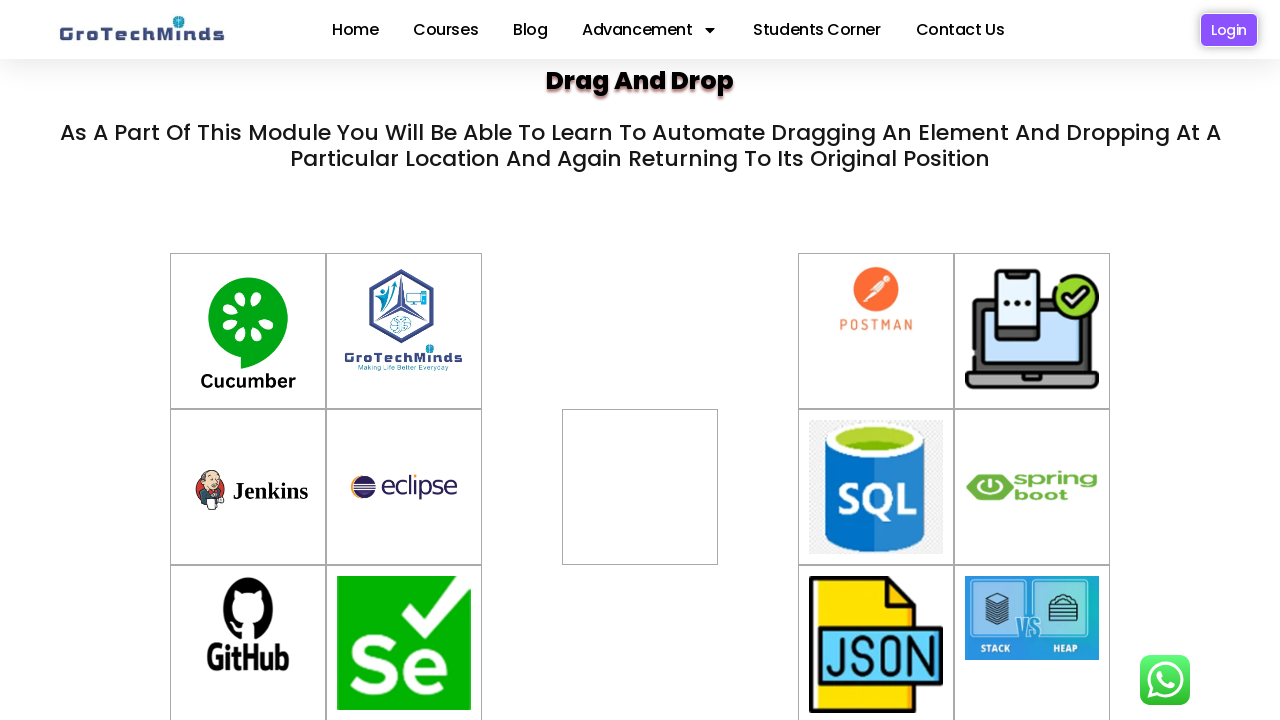